Tests registration form validation by submitting without first name and verifying error message appears

Starting URL: https://parabank.parasoft.com/parabank/index.htm

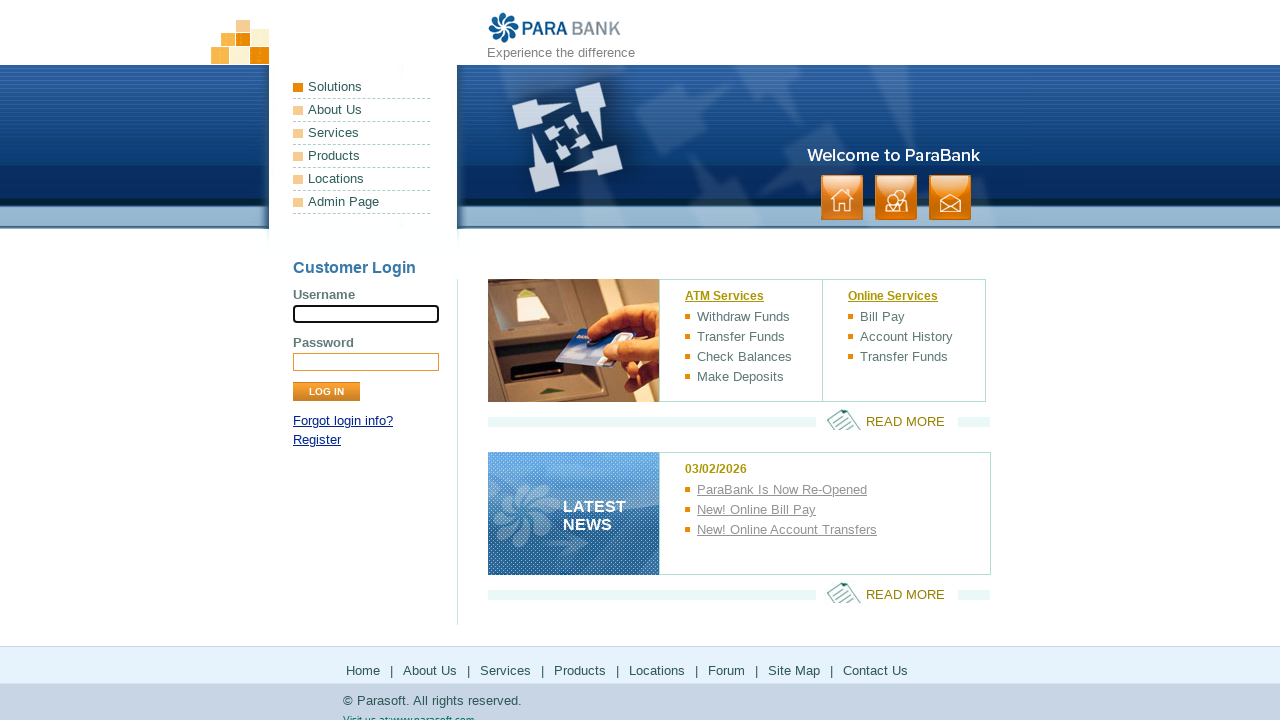

Clicked Register link at (317, 440) on text=Register
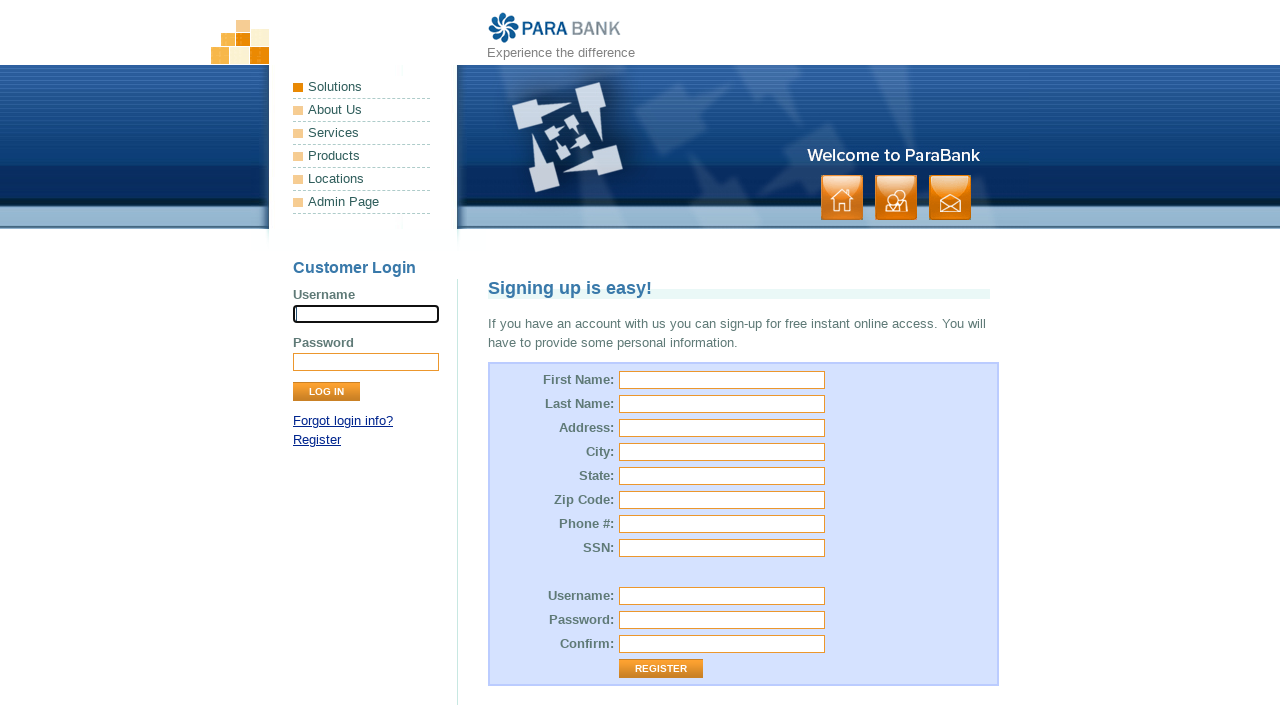

Registration form loaded
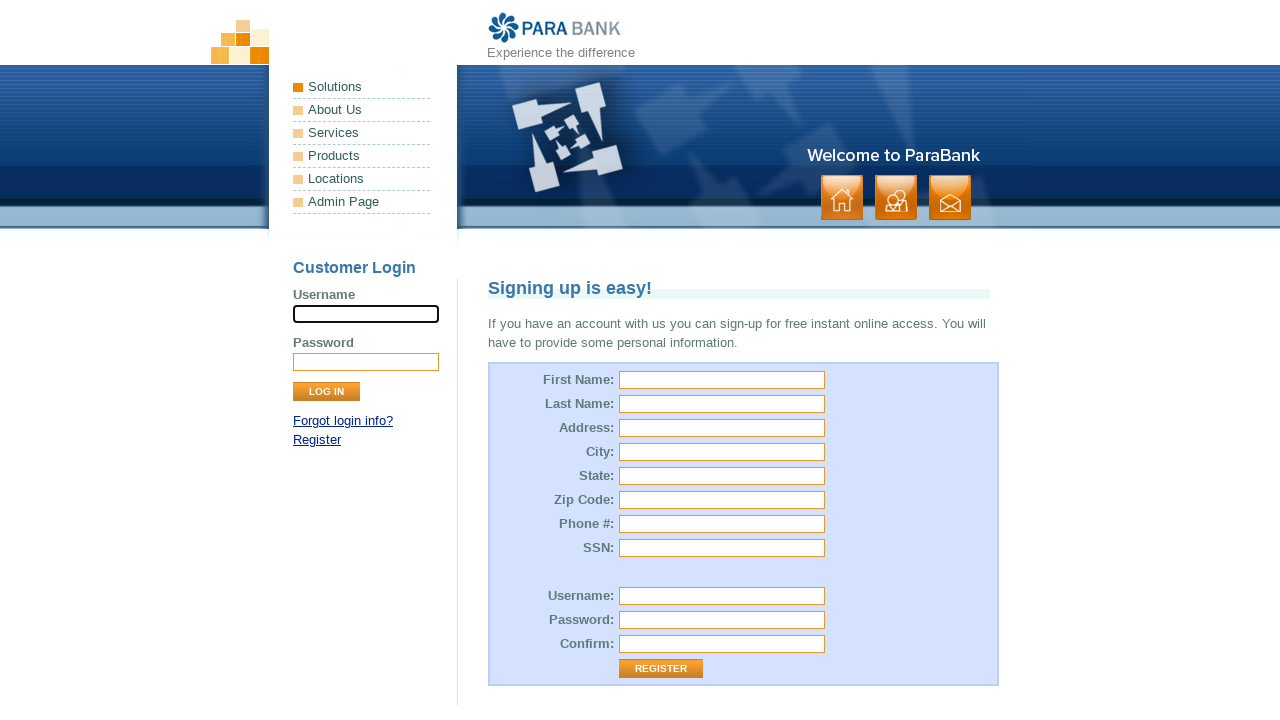

Filled last name field with 'Williams' on #customer\.lastName
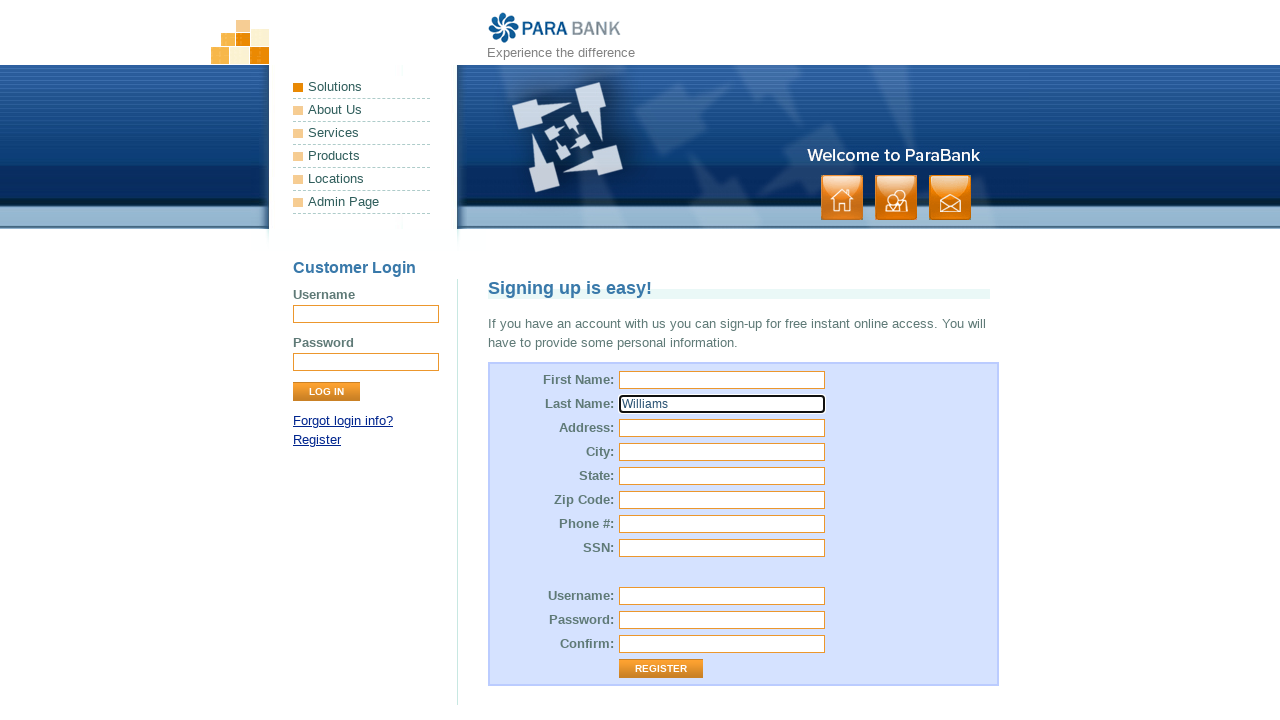

Filled street address with '123 Oak Avenue' on #customer\.address\.street
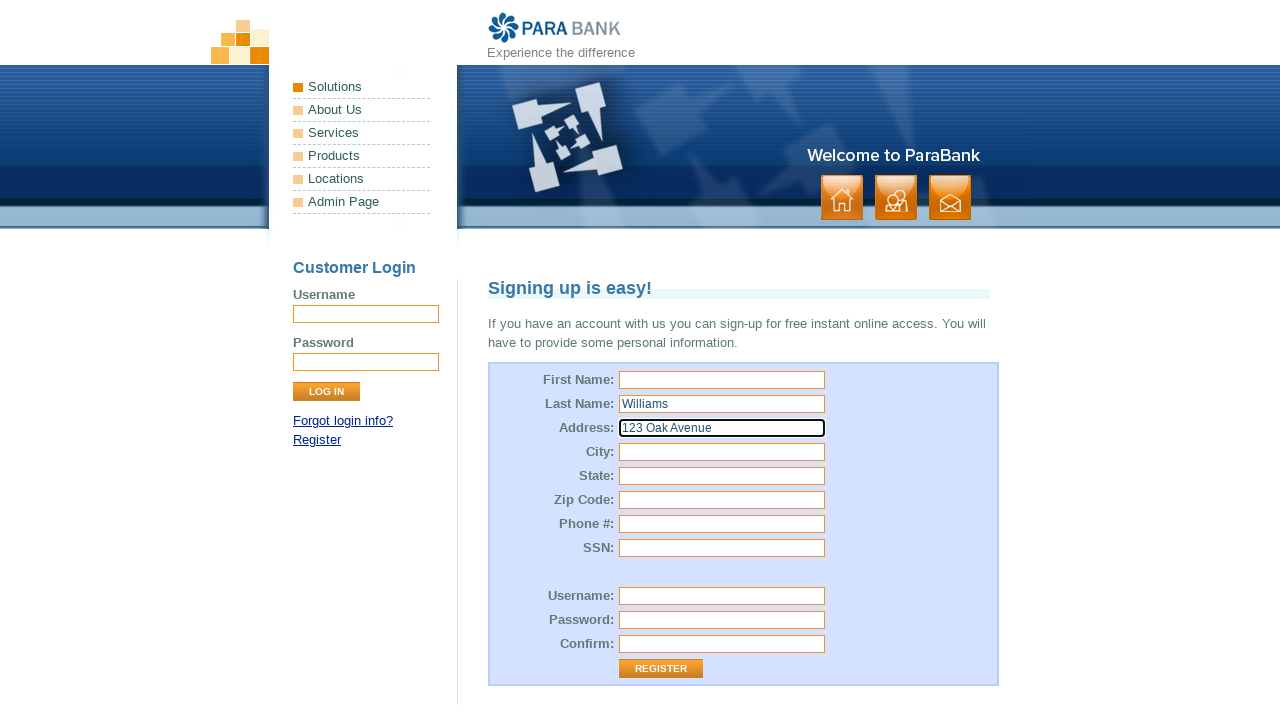

Filled city field with 'Seattle' on #customer\.address\.city
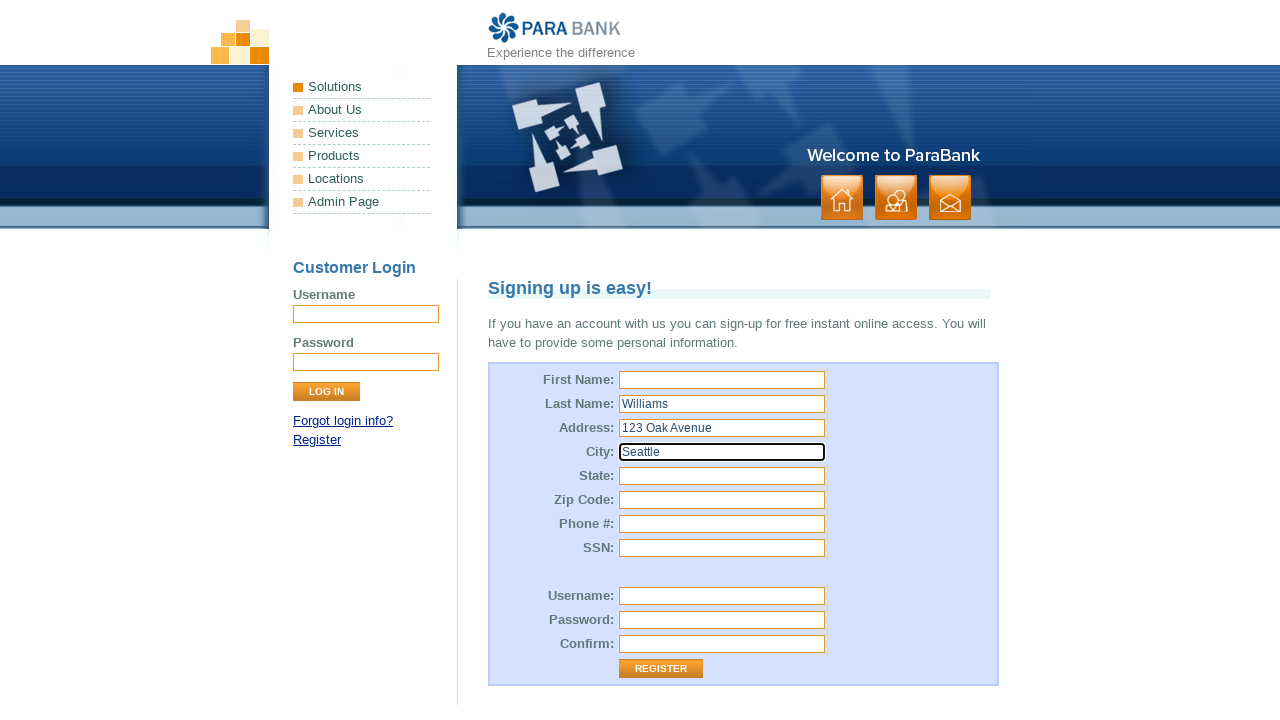

Filled state field with 'Washington' on #customer\.address\.state
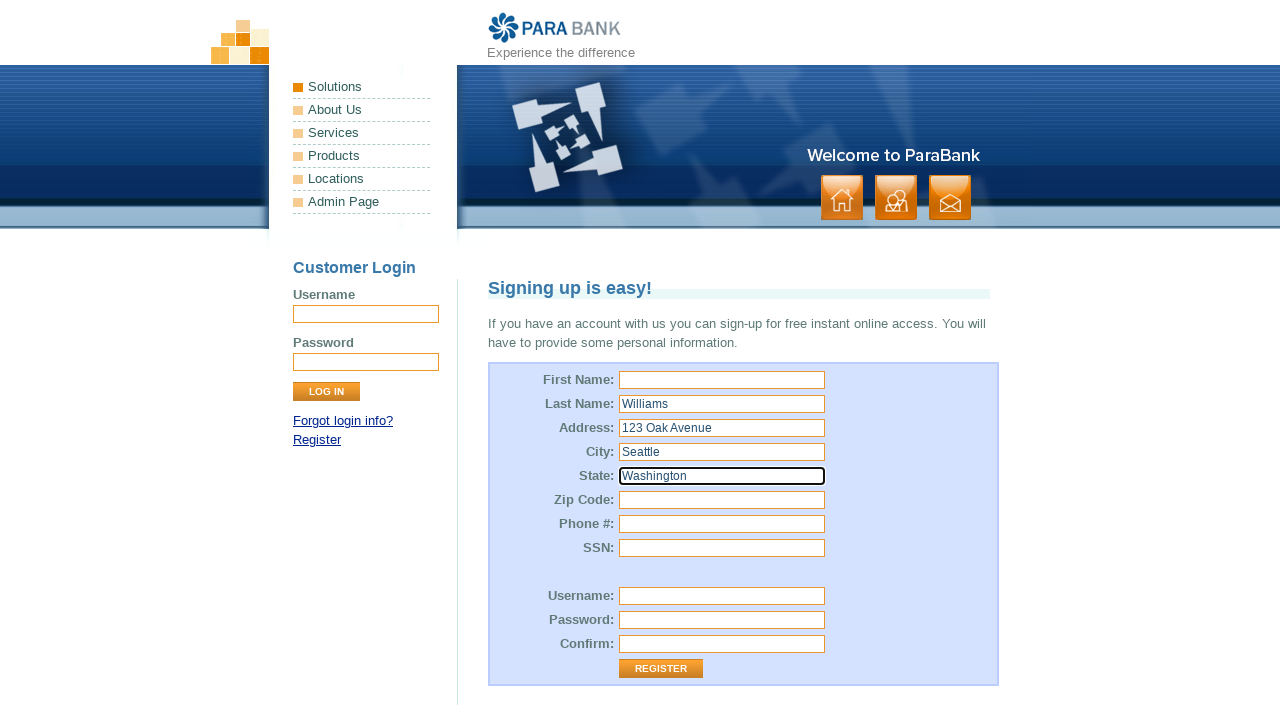

Filled zip code field with '98101' on #customer\.address\.zipCode
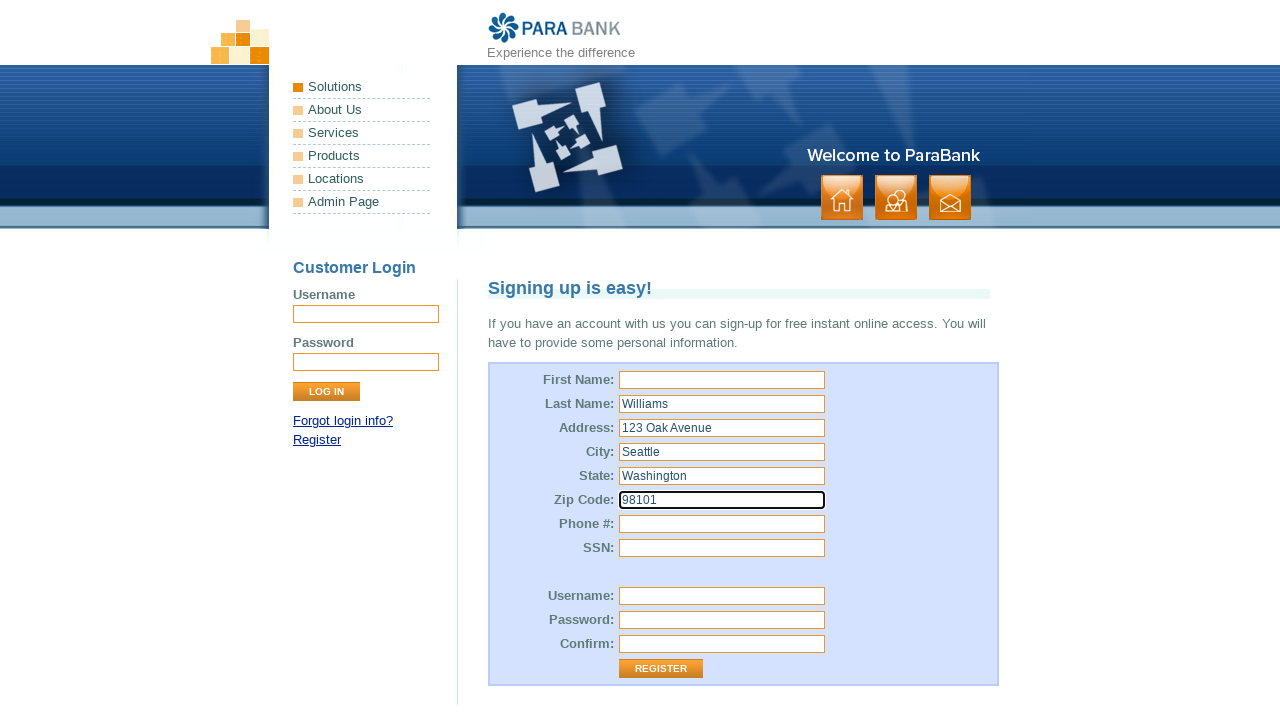

Filled phone number field with '2065551234' on #customer\.phoneNumber
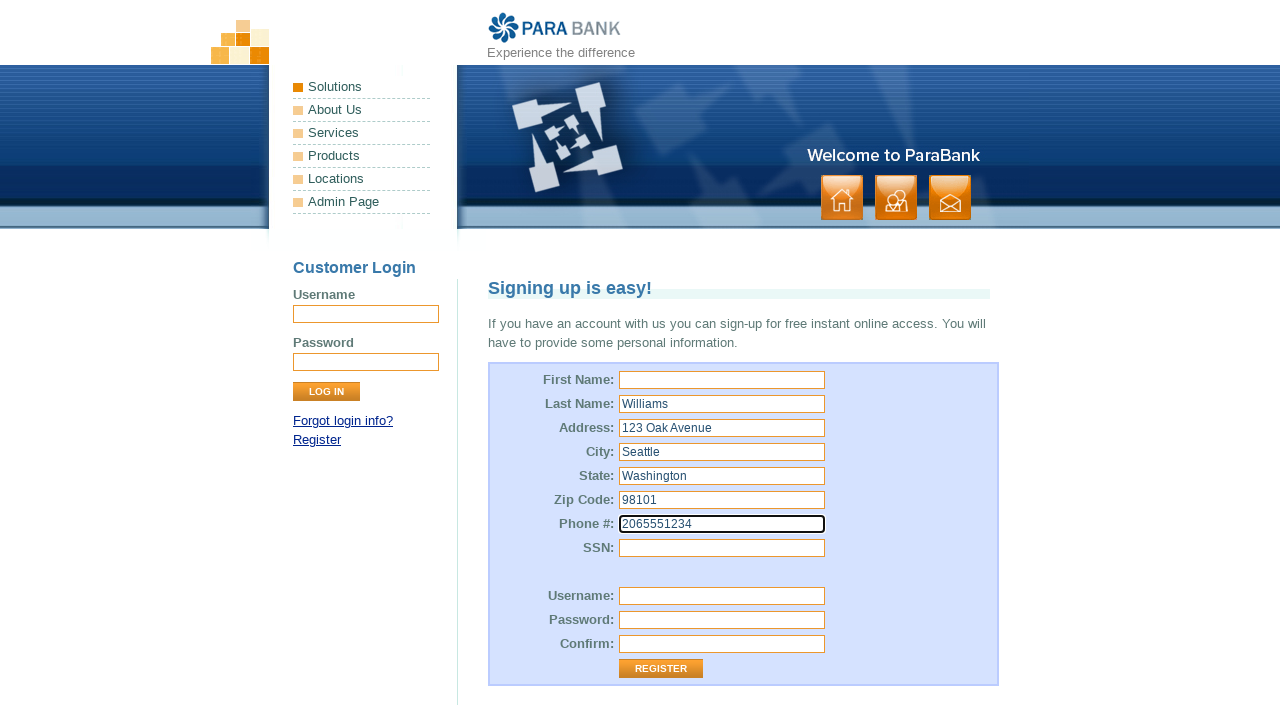

Filled SSN field with '556-44-89023' on #customer\.ssn
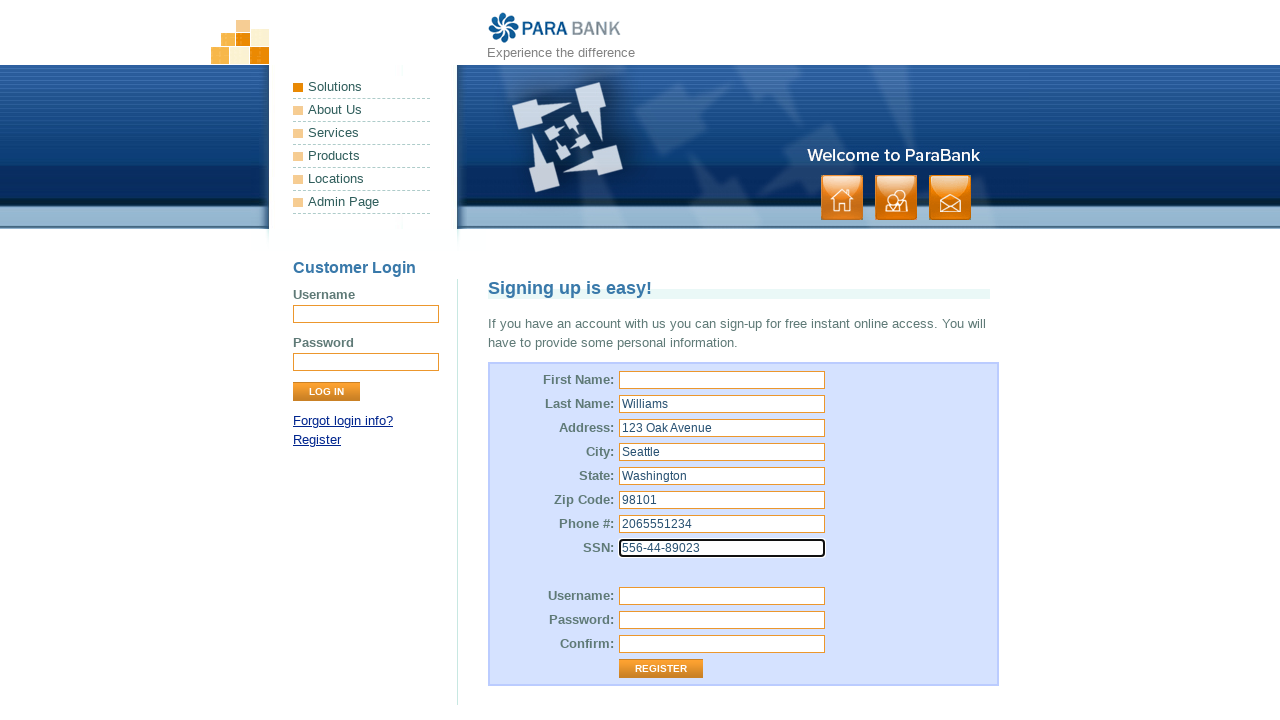

Filled username field with 'jwilliams99' on #customer\.username
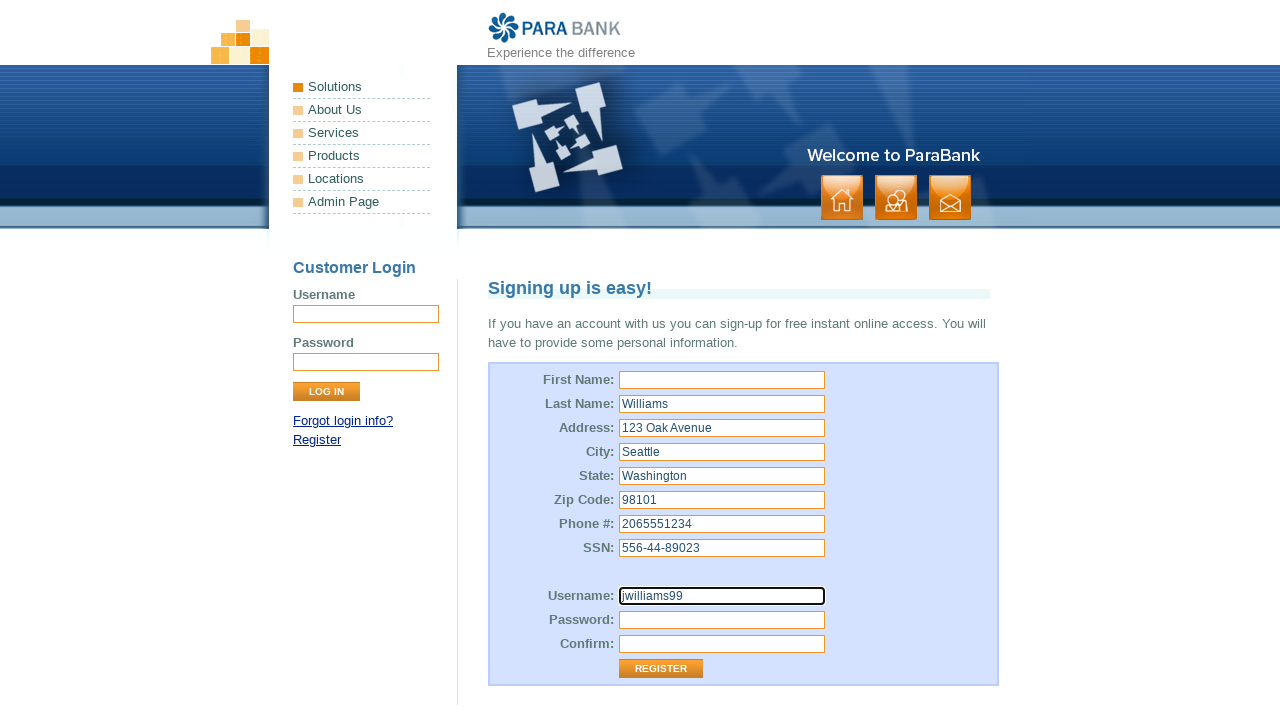

Filled password field with 'TestPwd456!' on #customer\.password
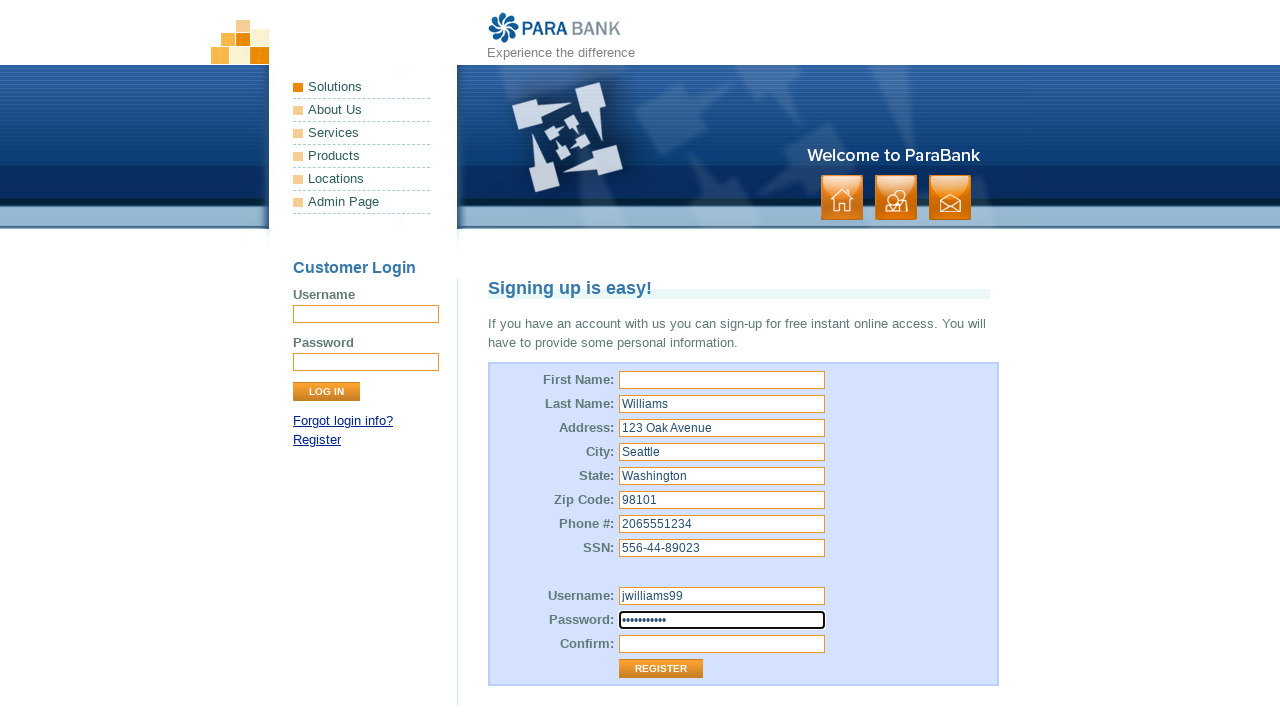

Filled repeated password field with 'TestPwd456!' on #repeatedPassword
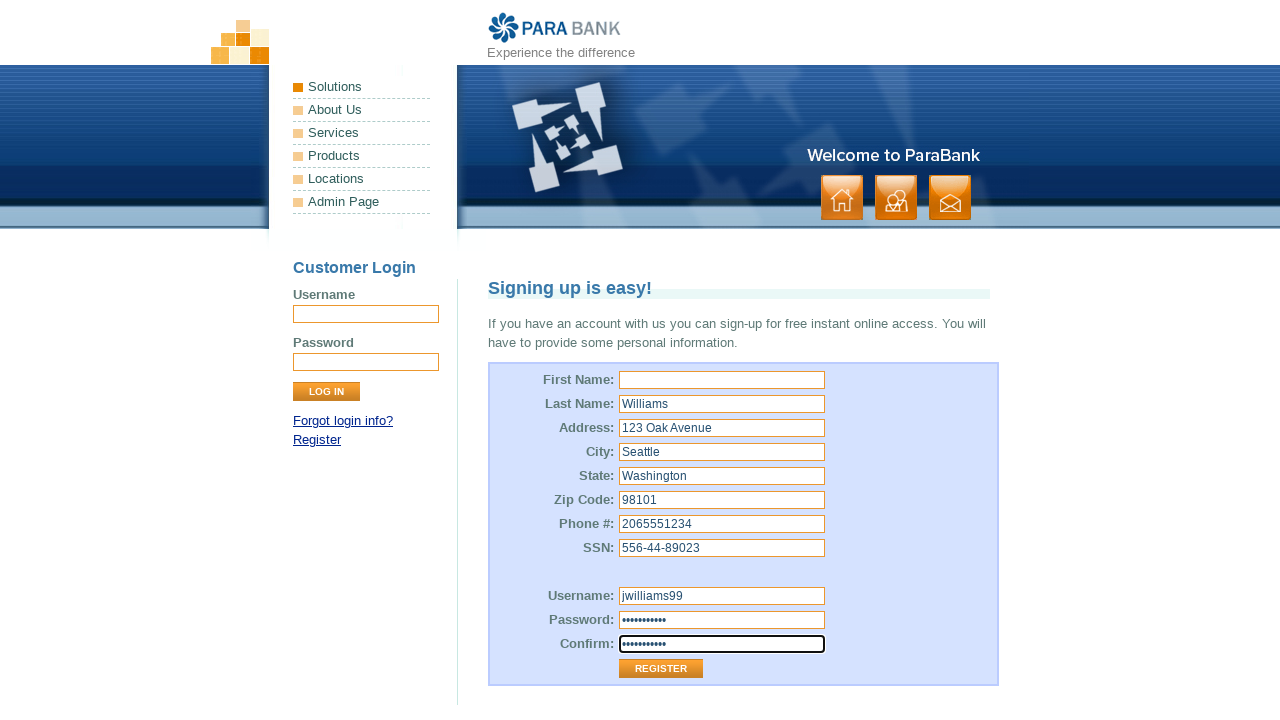

Clicked Register button without entering first name at (661, 669) on input[value='Register']
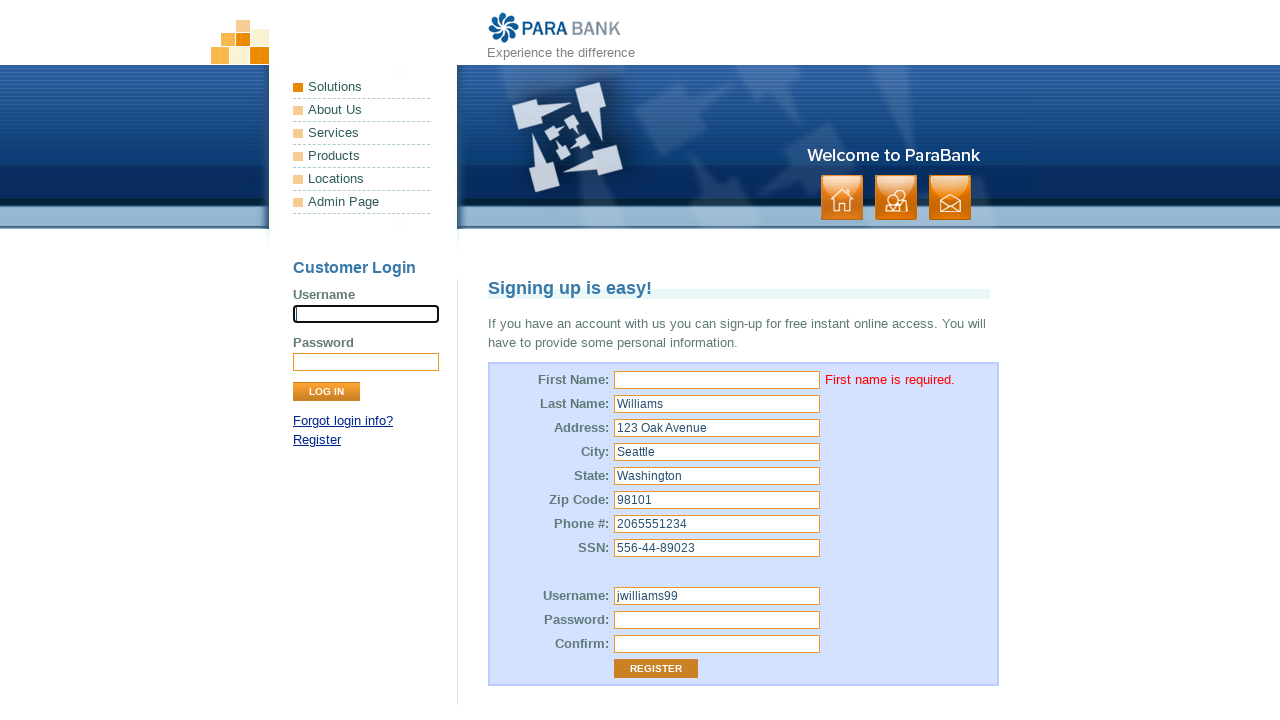

First name error message appeared
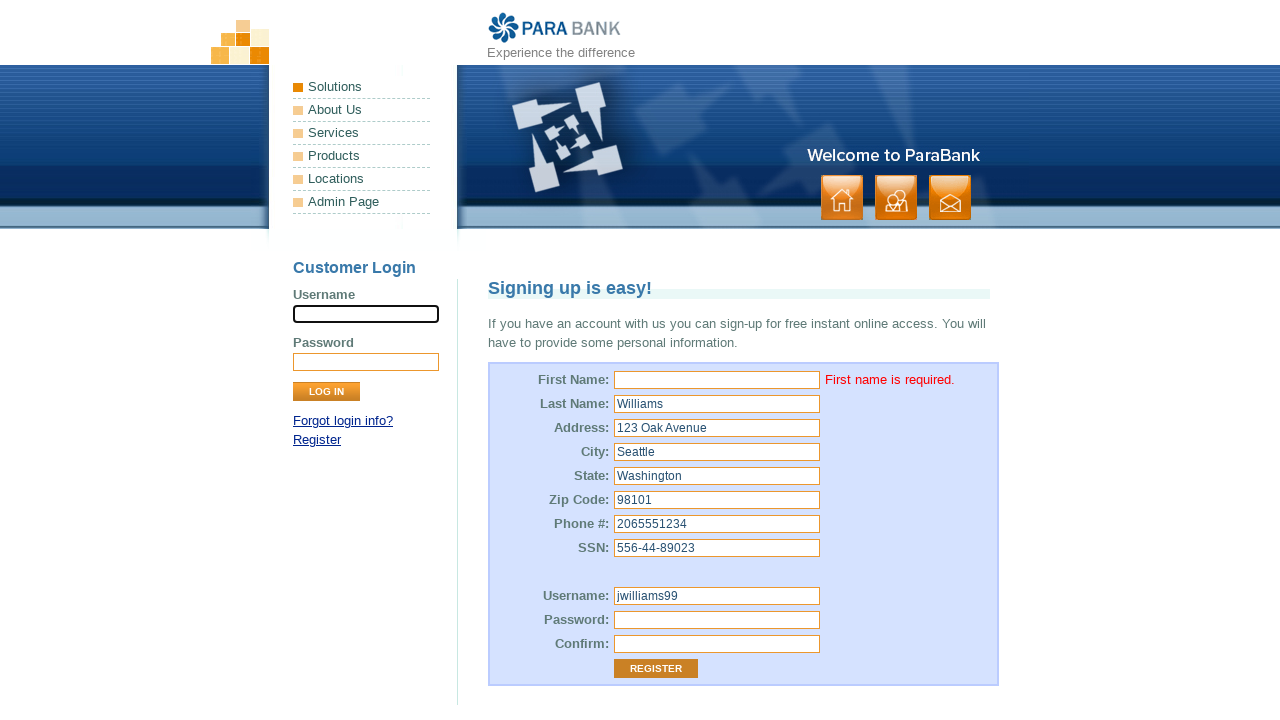

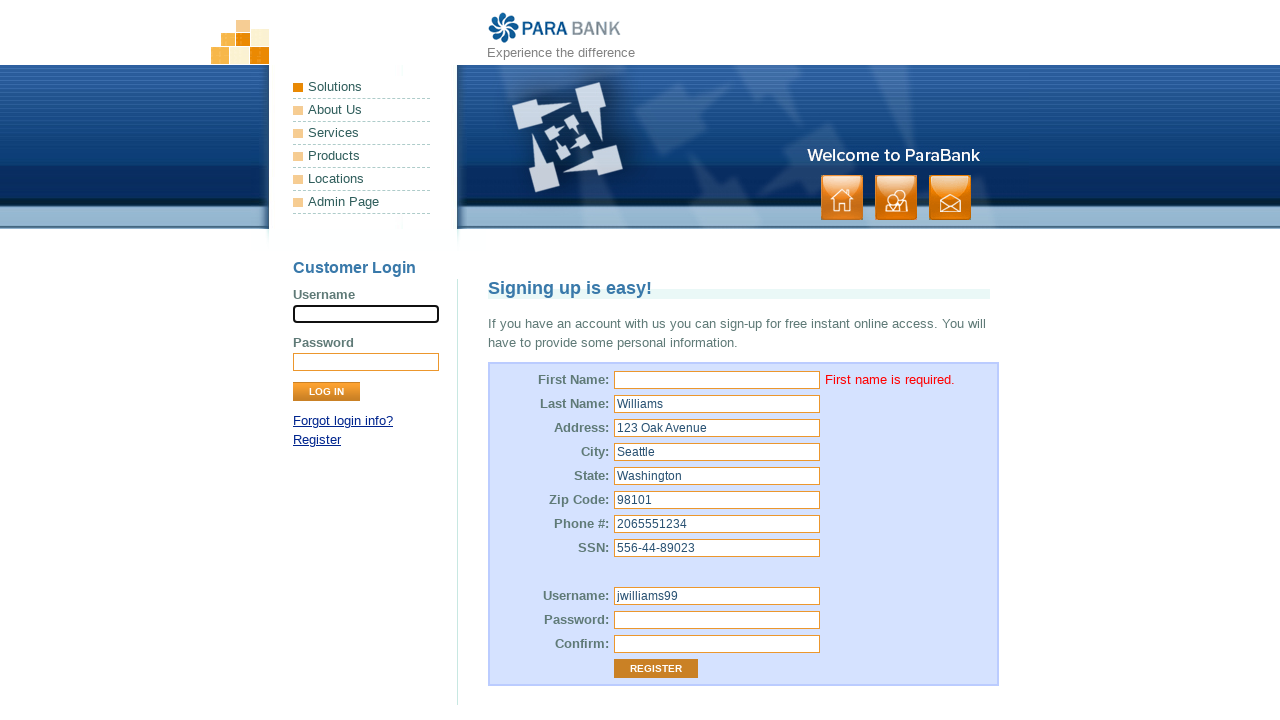